Navigates to a gallery page and verifies the logo element is present in the navbar

Starting URL: https://dronjo.wopee.io/gallery.html

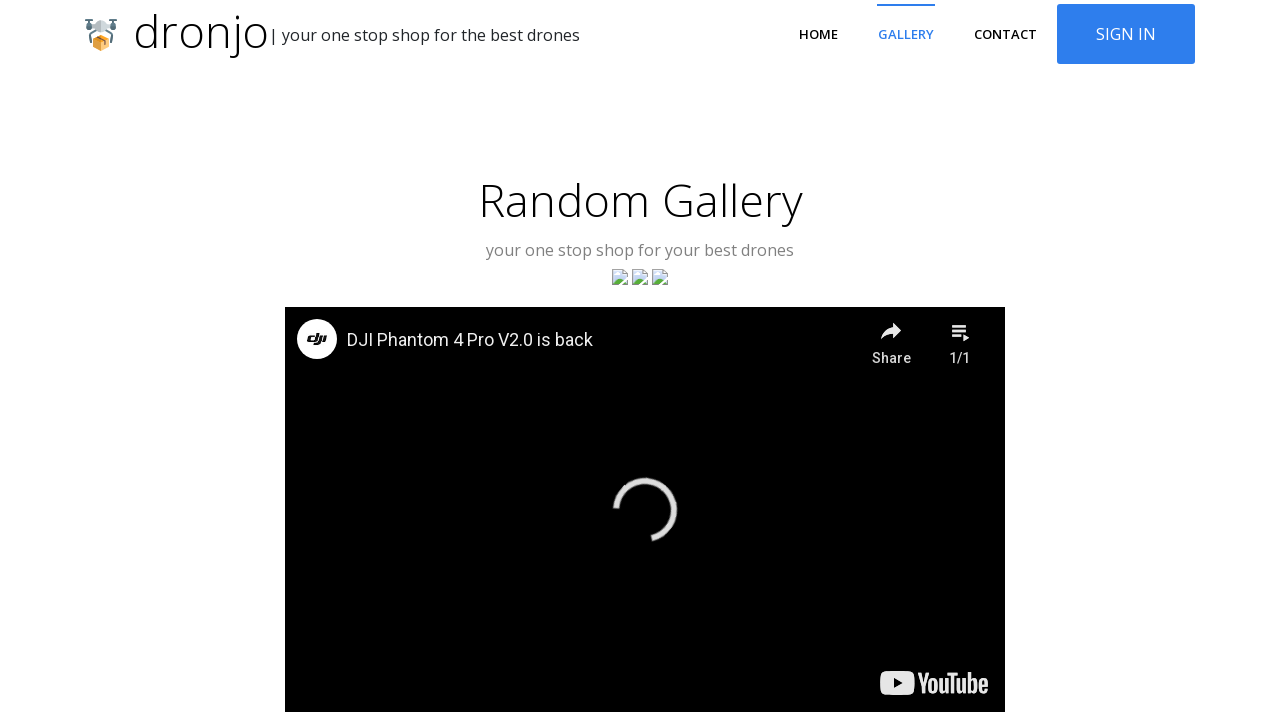

Navigated to gallery page
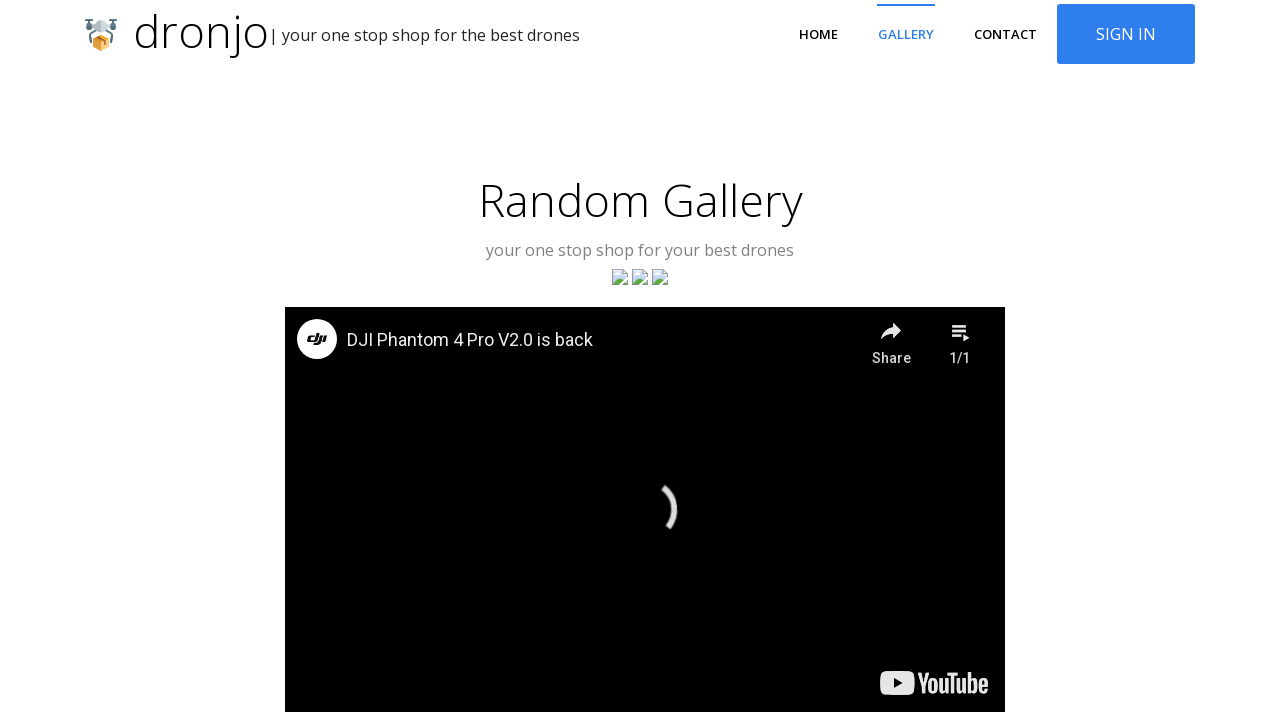

Logo element selector appeared in navbar
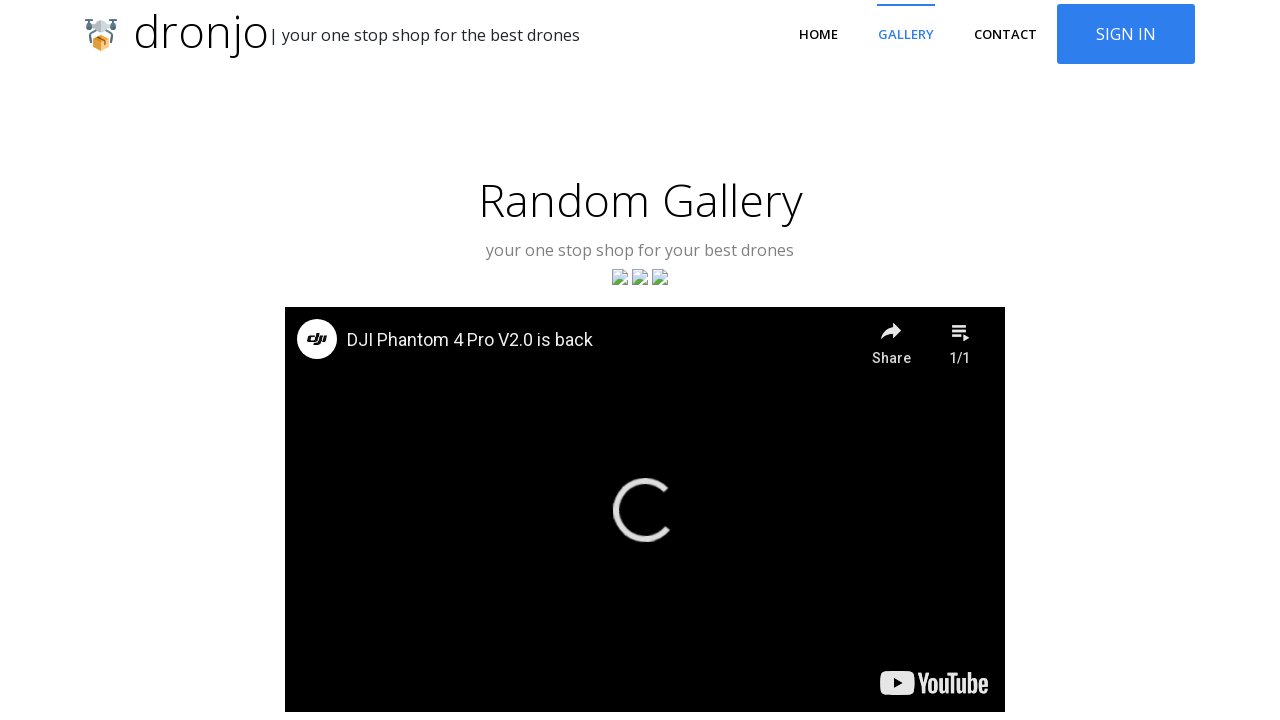

Located logo element in navbar
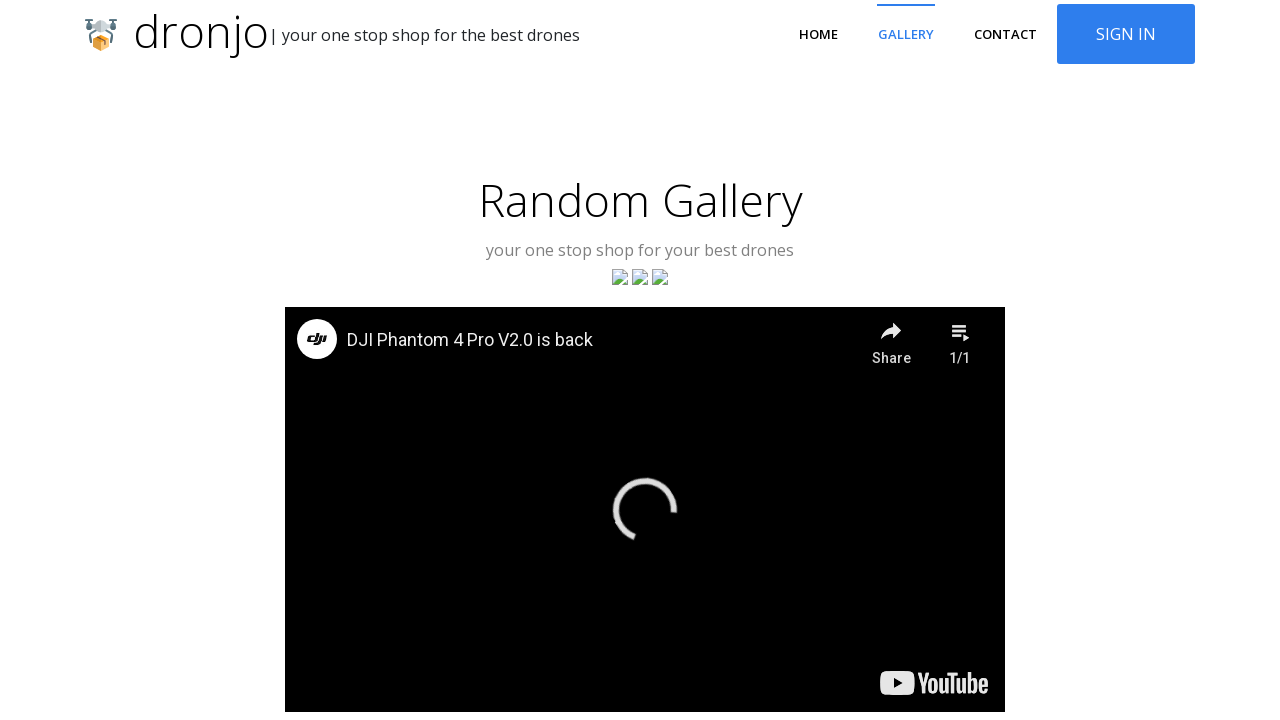

Logo element is visible in the navbar
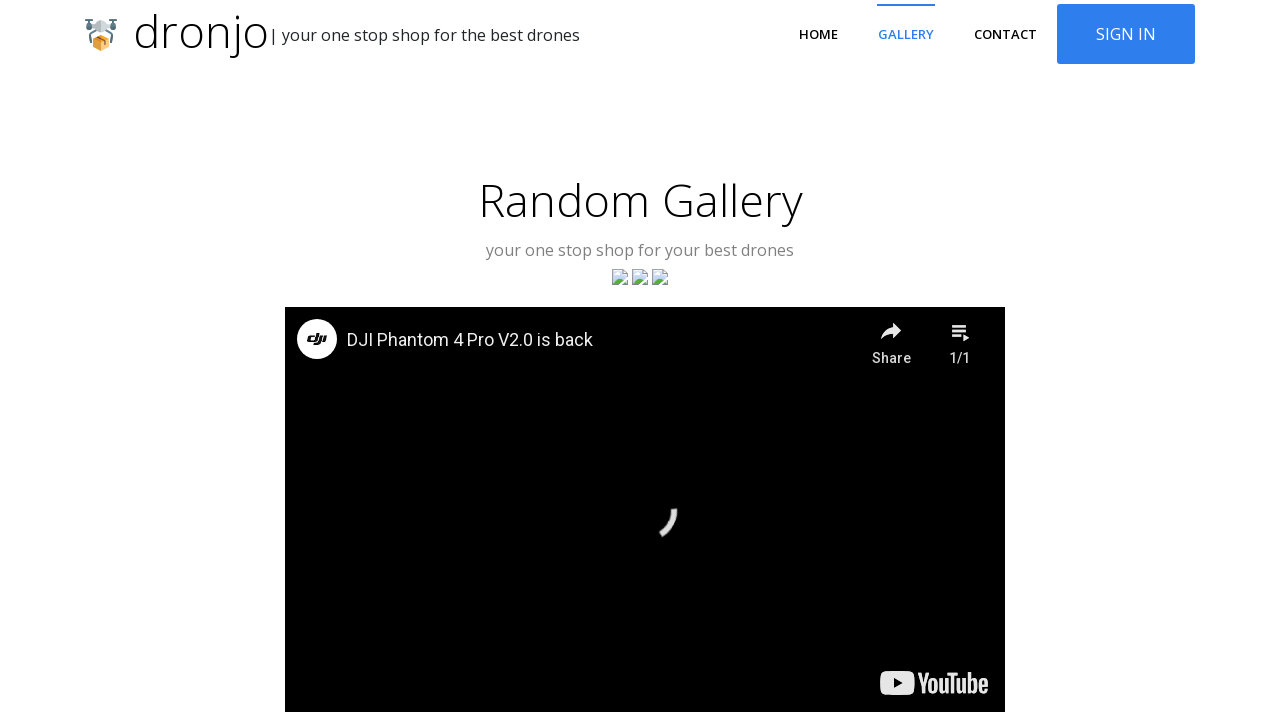

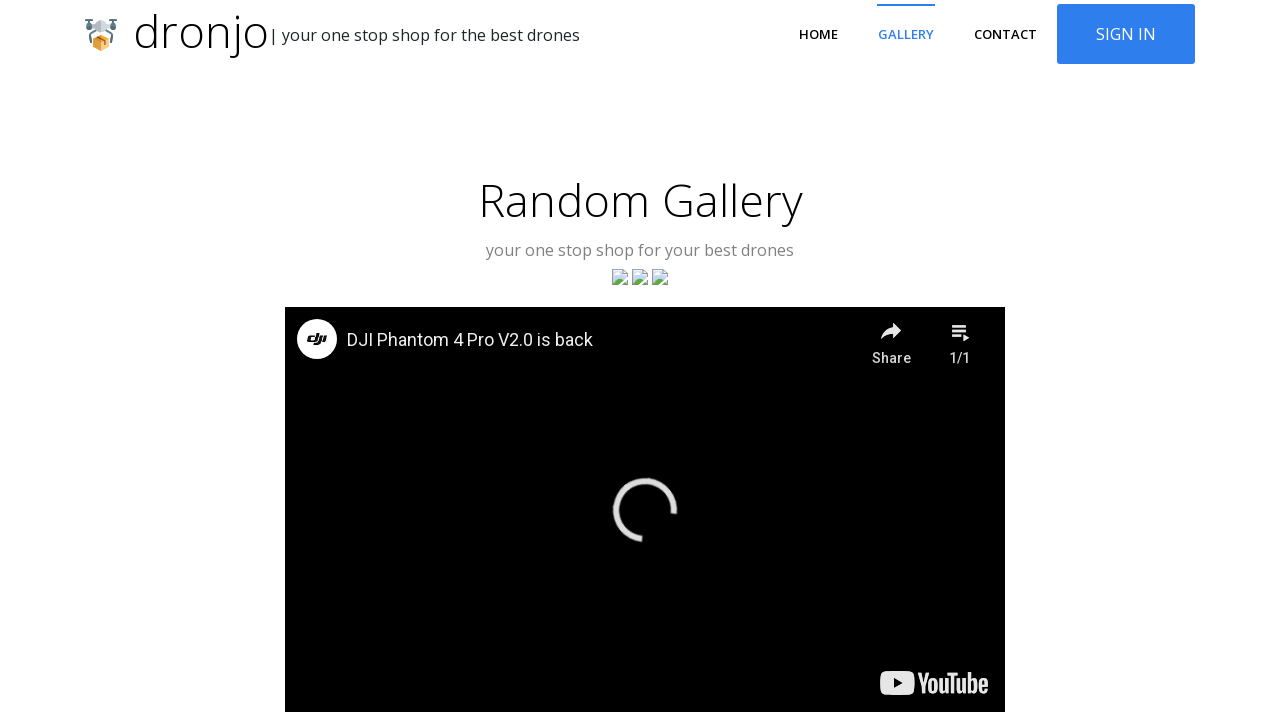